Inspects the emoji-gen.ninja website across multiple locale paths (/, /en, /ko, /zh-Hans, /zh-Hant), verifying that key page components (App, Header, Generator, RecentlyLog, Footer) are present on each localized homepage.

Starting URL: https://emoji-gen.ninja

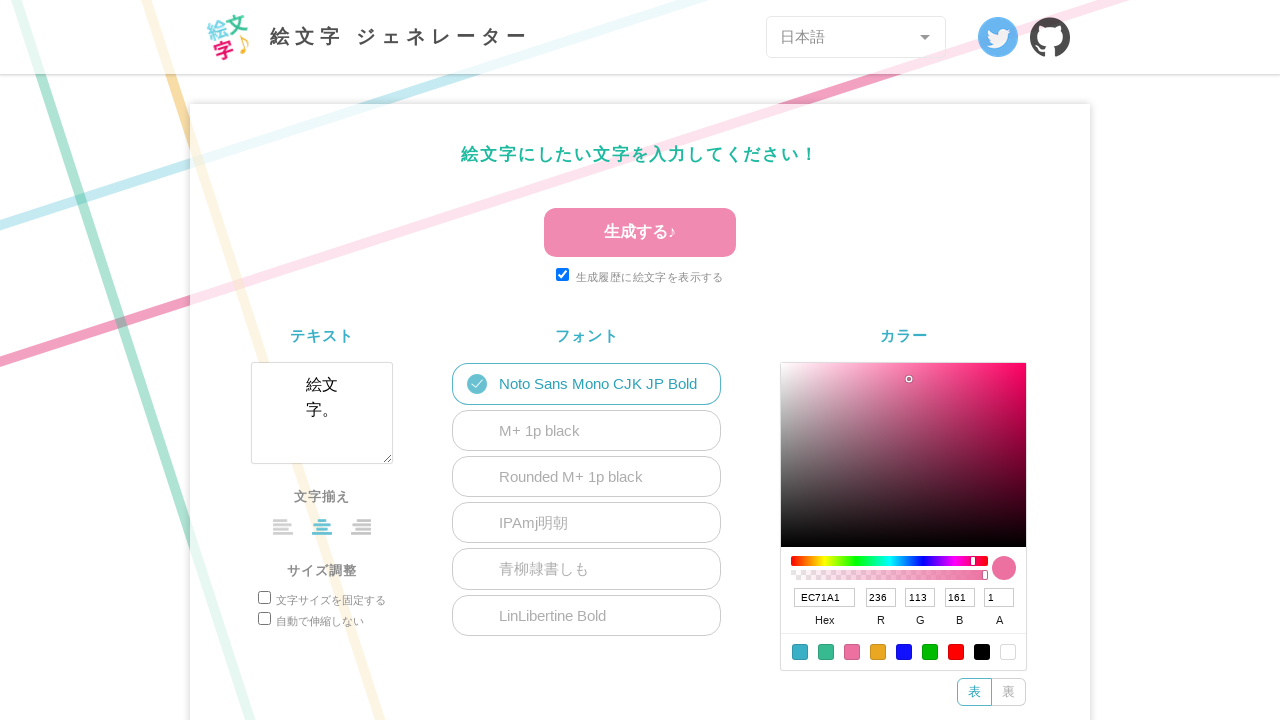

Waited for App component to load on root path
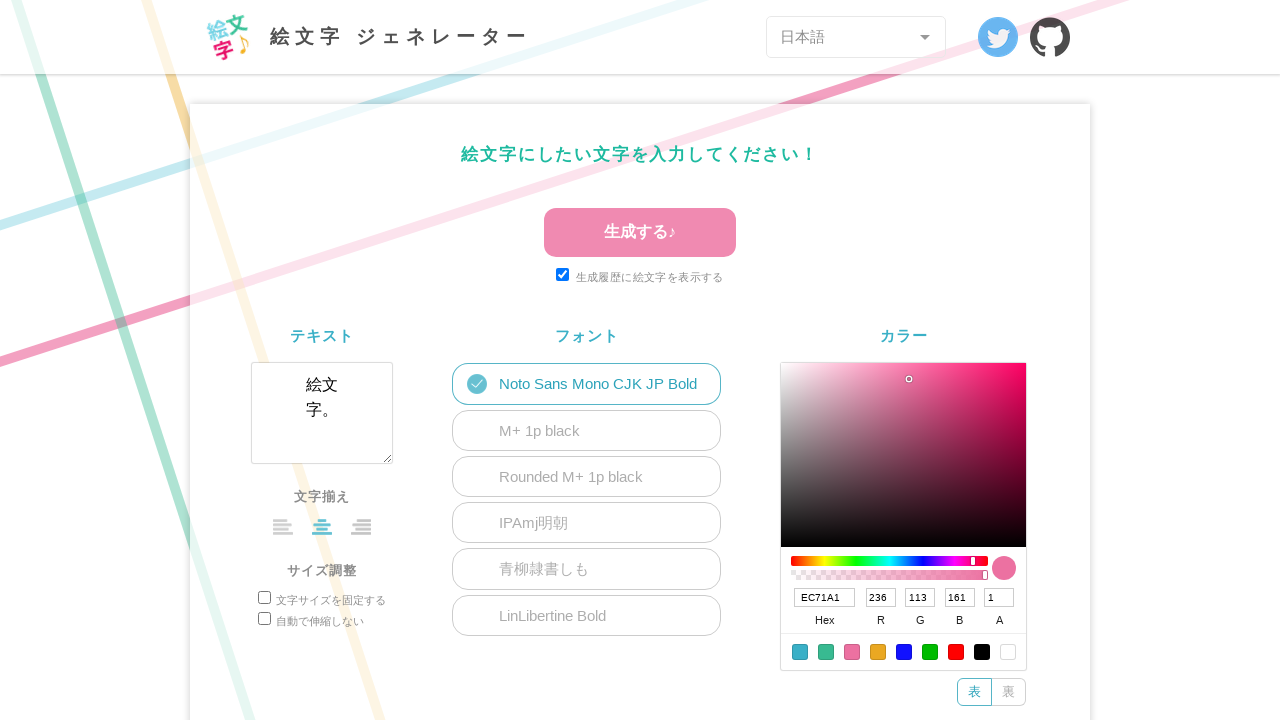

Waited for Header component to load on root path
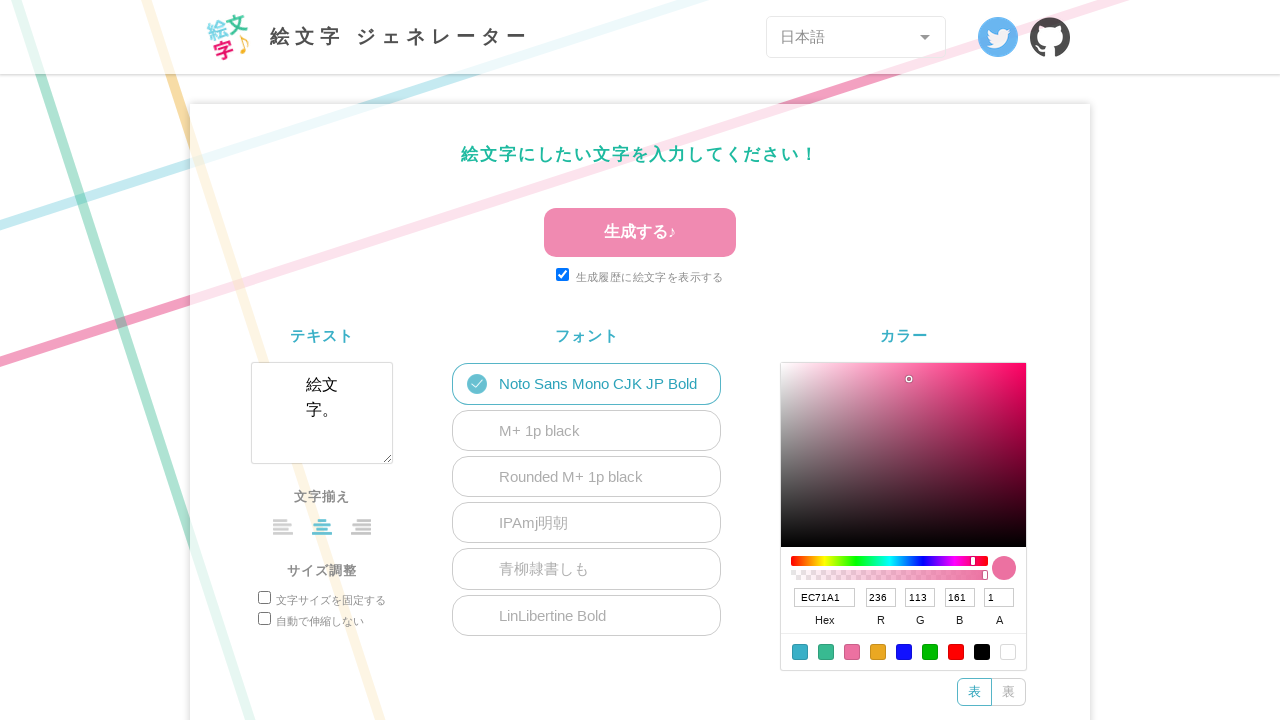

Waited for Generator component to load on root path
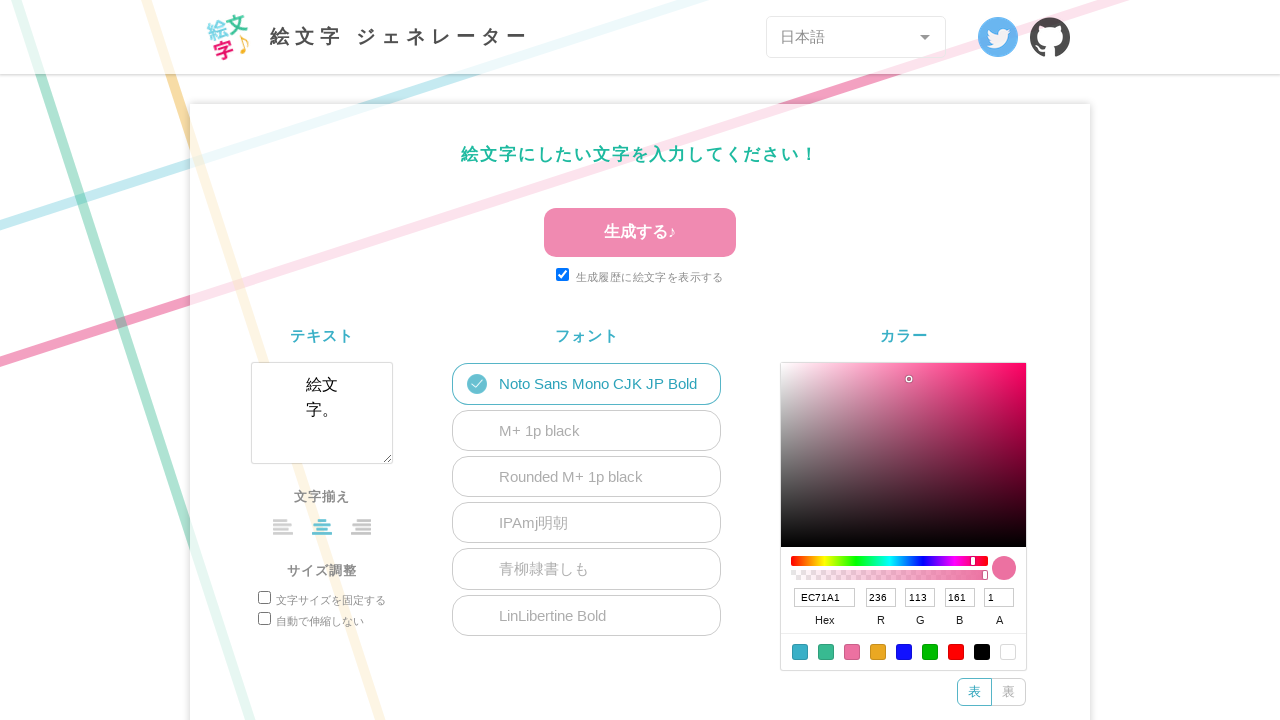

Waited for RecentlyLog component to load on root path
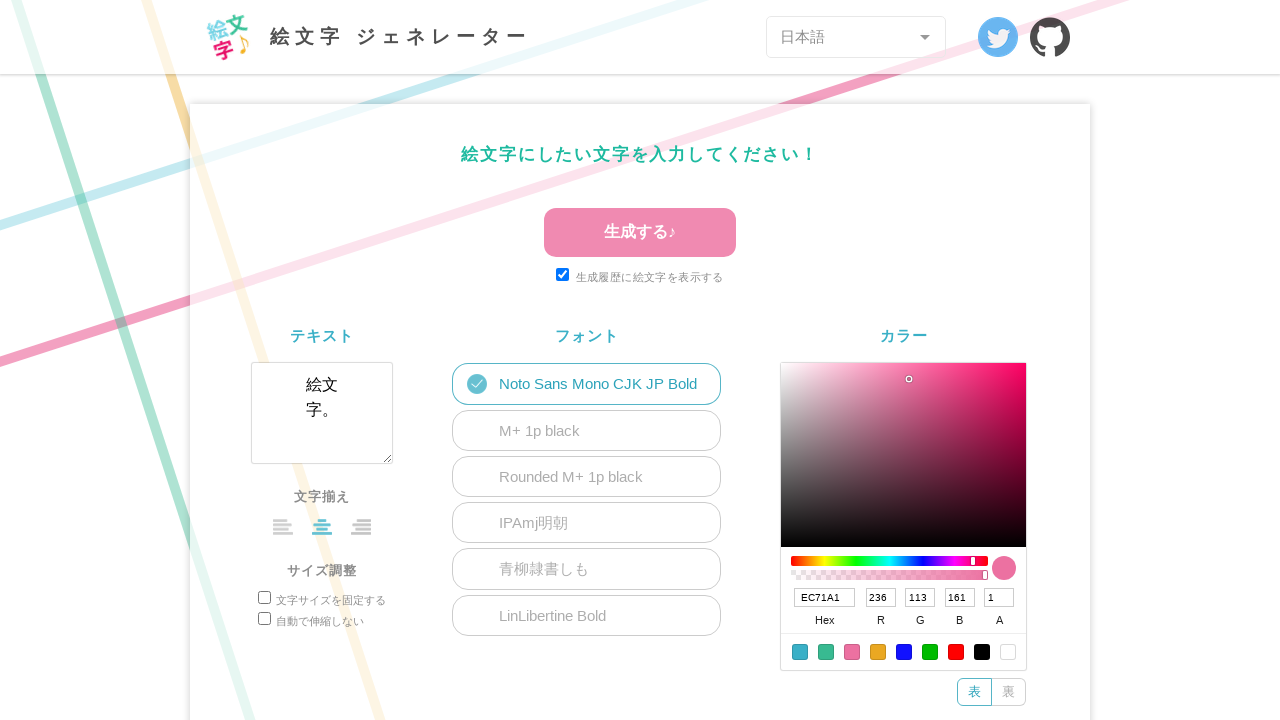

Waited for Footer component to load on root path
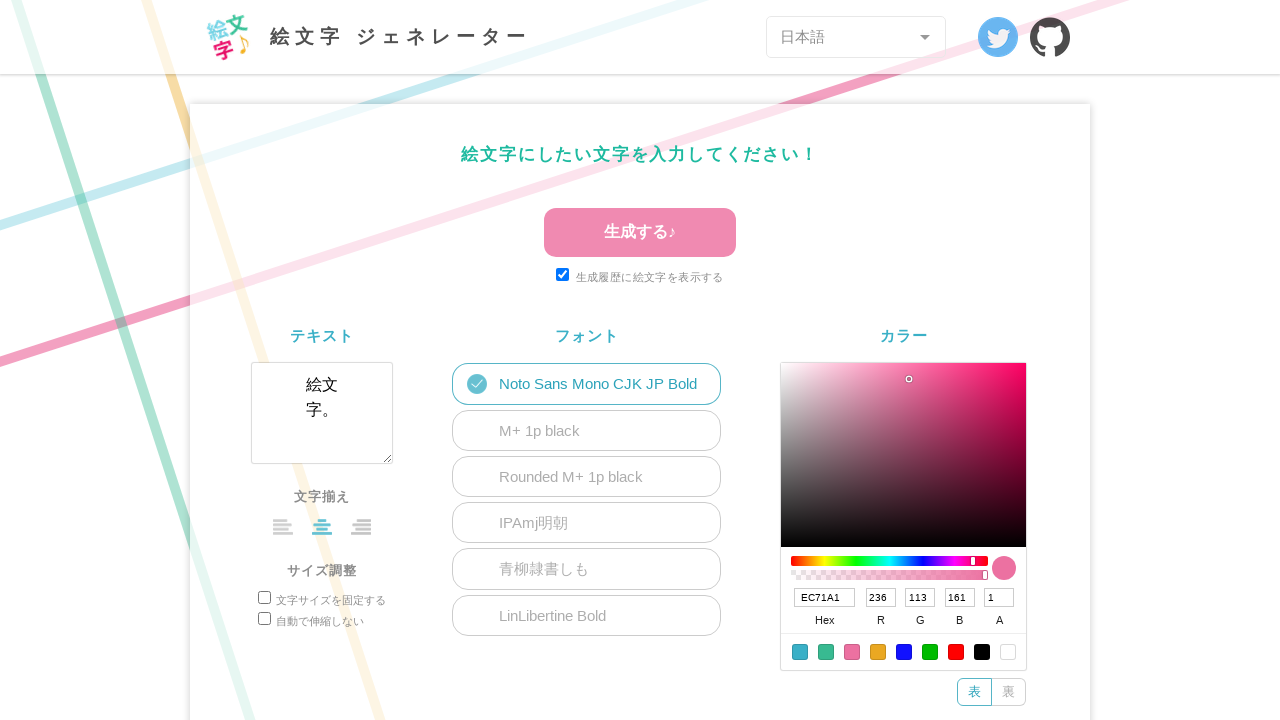

Navigated to localized homepage: /en
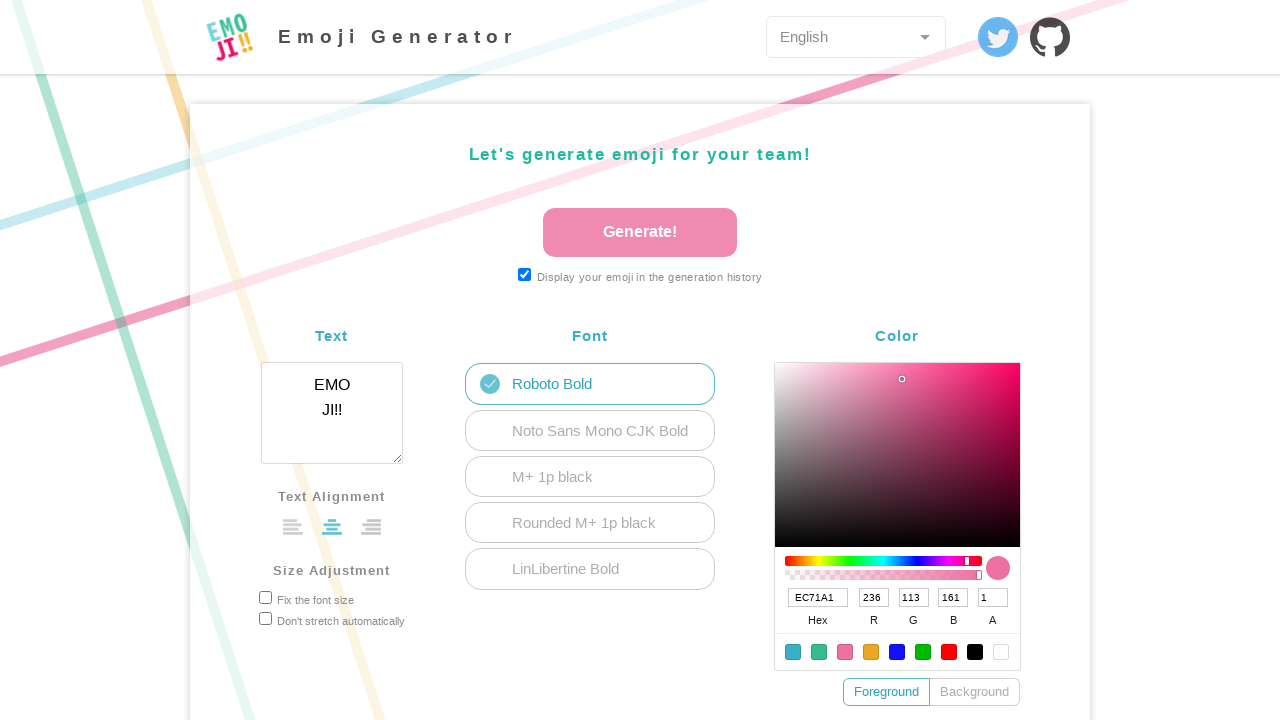

Verified App component loaded on /en
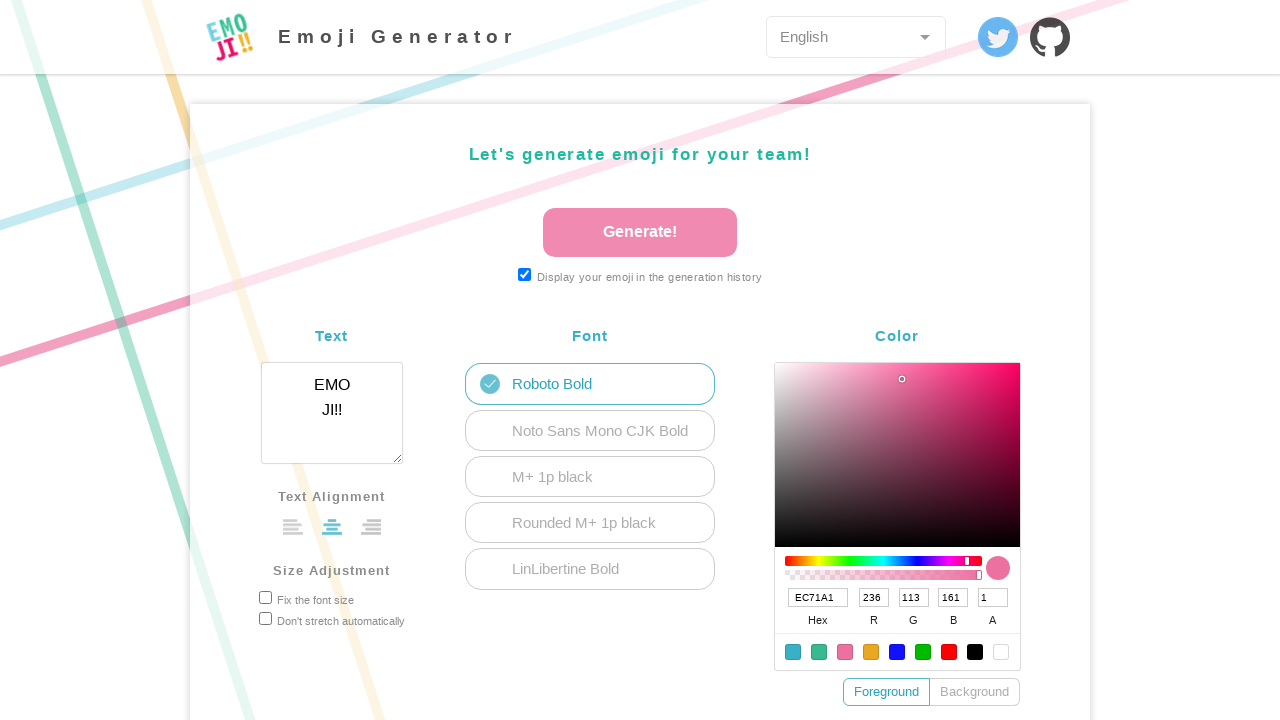

Verified Header component loaded on /en
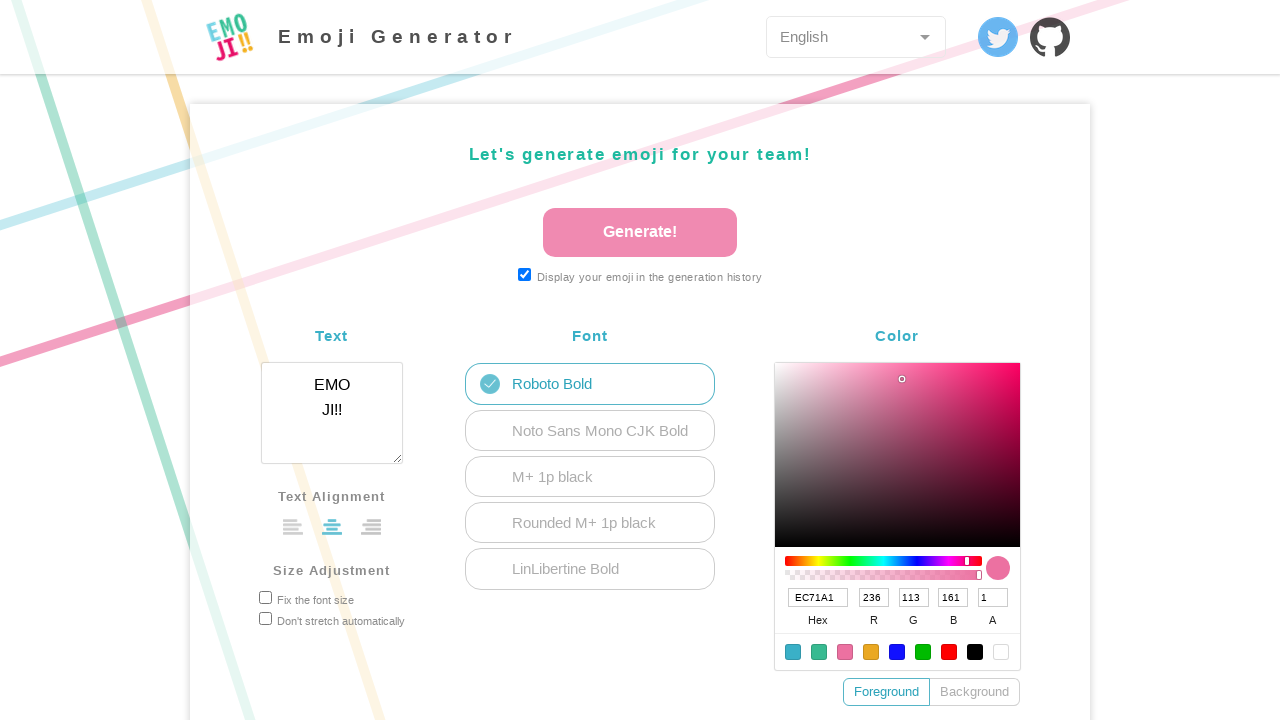

Verified Generator component loaded on /en
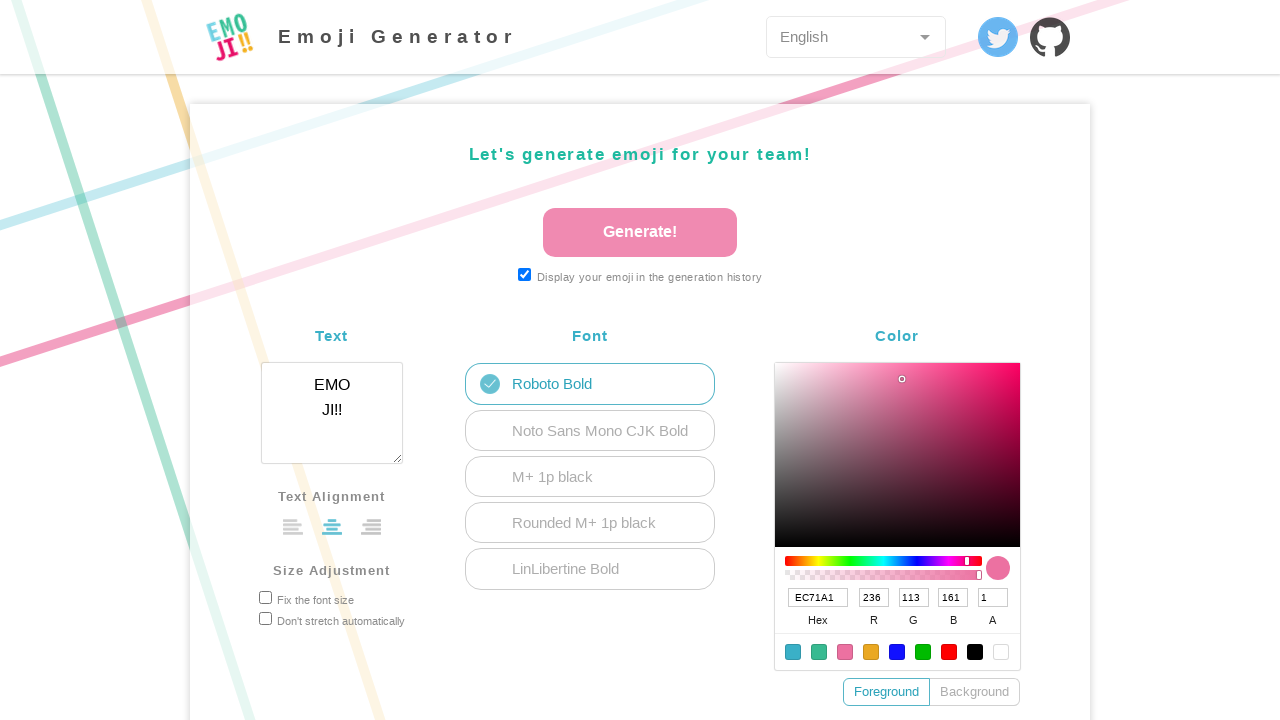

Verified RecentlyLog component loaded on /en
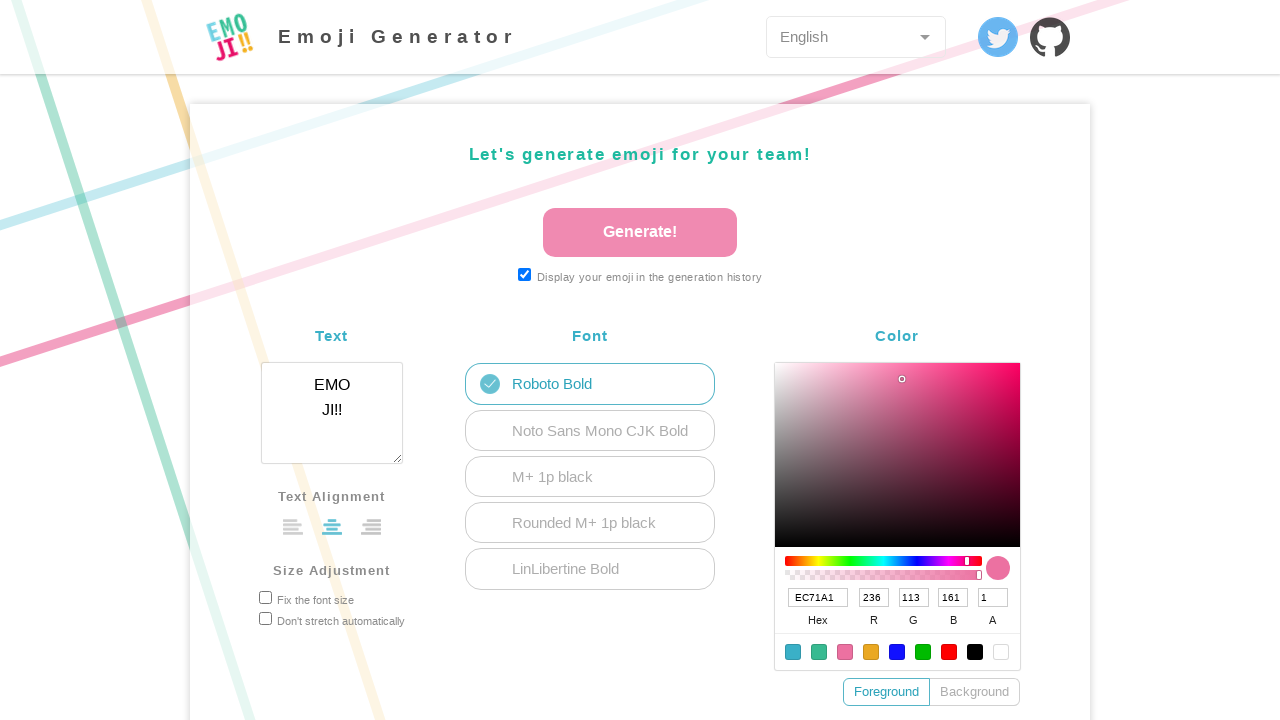

Verified Footer component loaded on /en
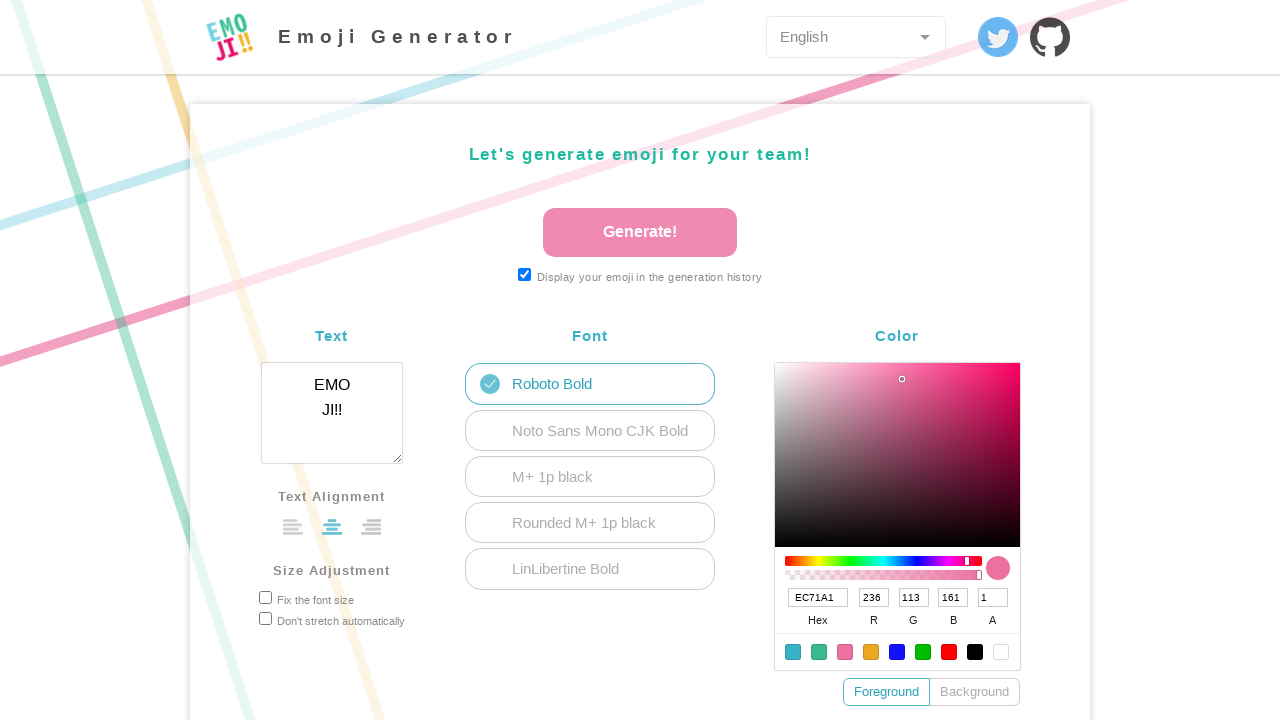

Navigated to localized homepage: /ko
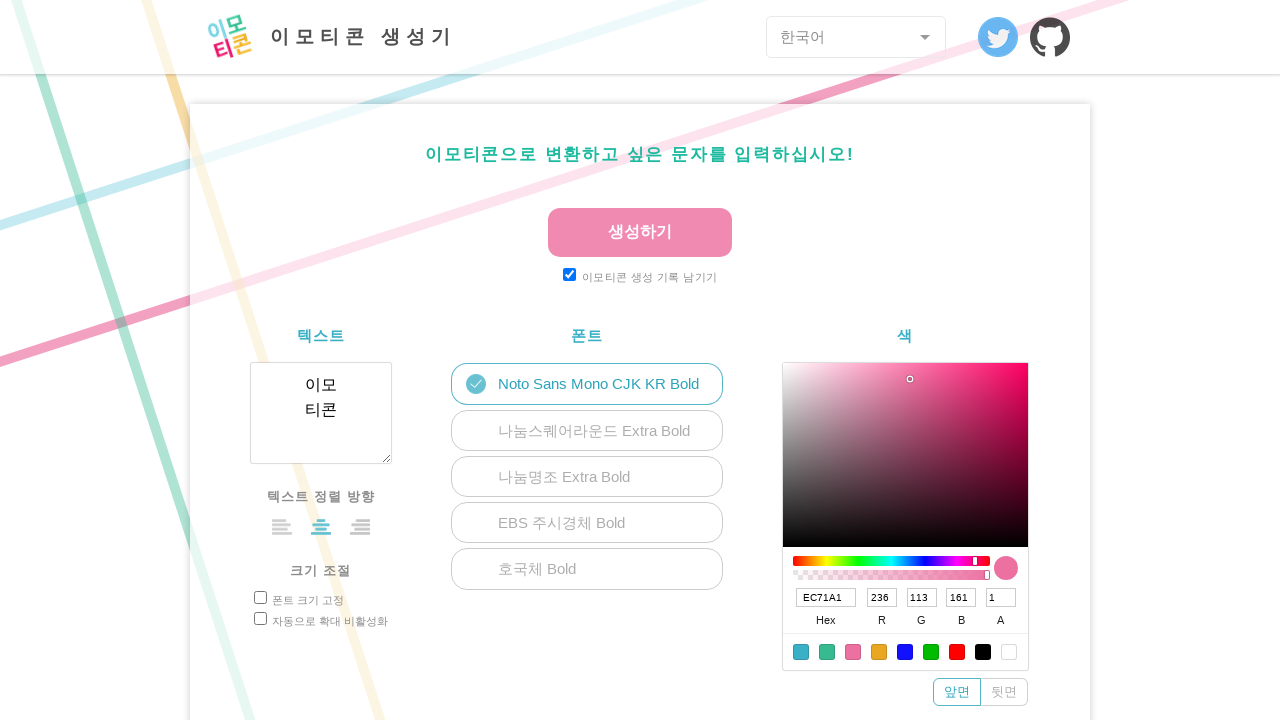

Verified App component loaded on /ko
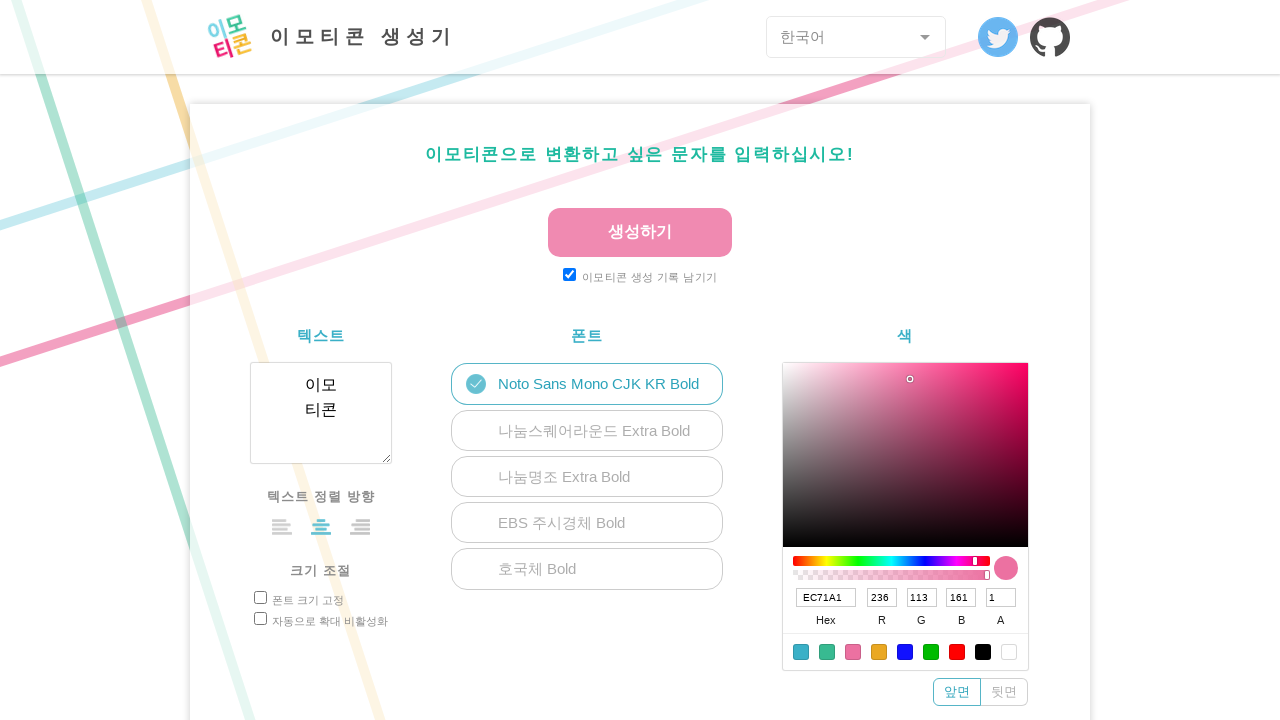

Verified Header component loaded on /ko
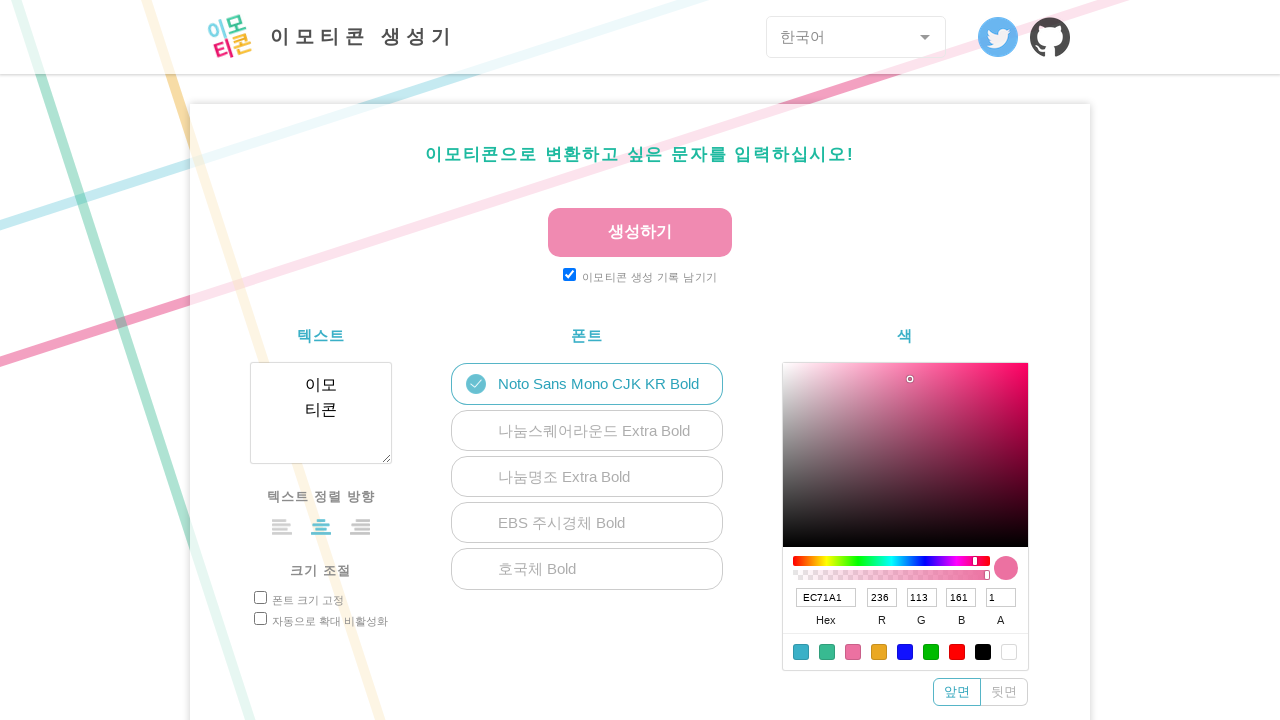

Verified Generator component loaded on /ko
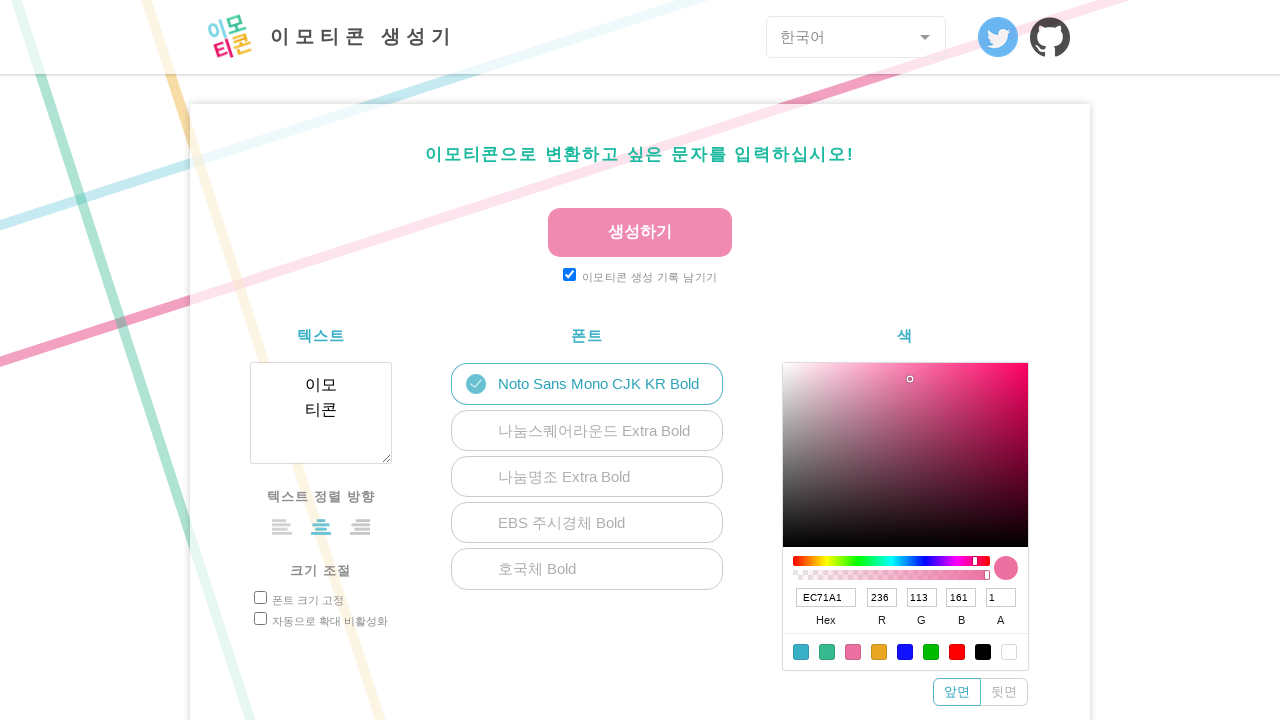

Verified RecentlyLog component loaded on /ko
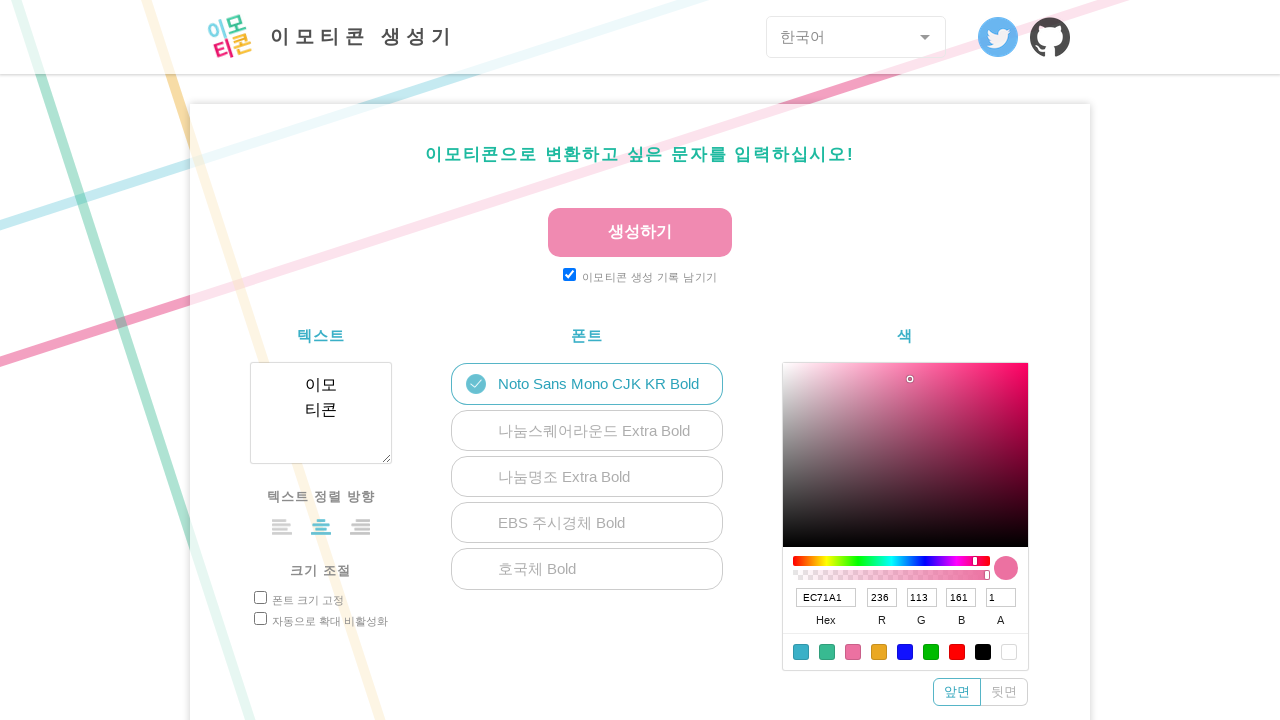

Verified Footer component loaded on /ko
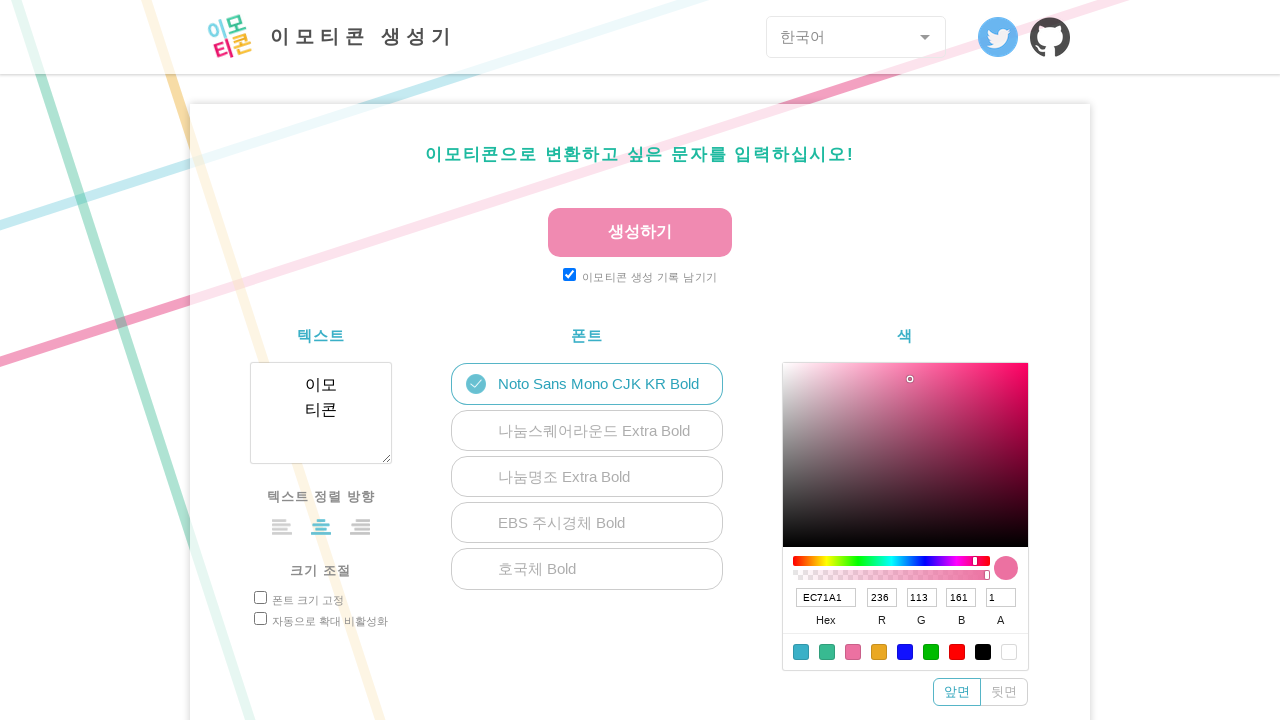

Navigated to localized homepage: /zh-Hans
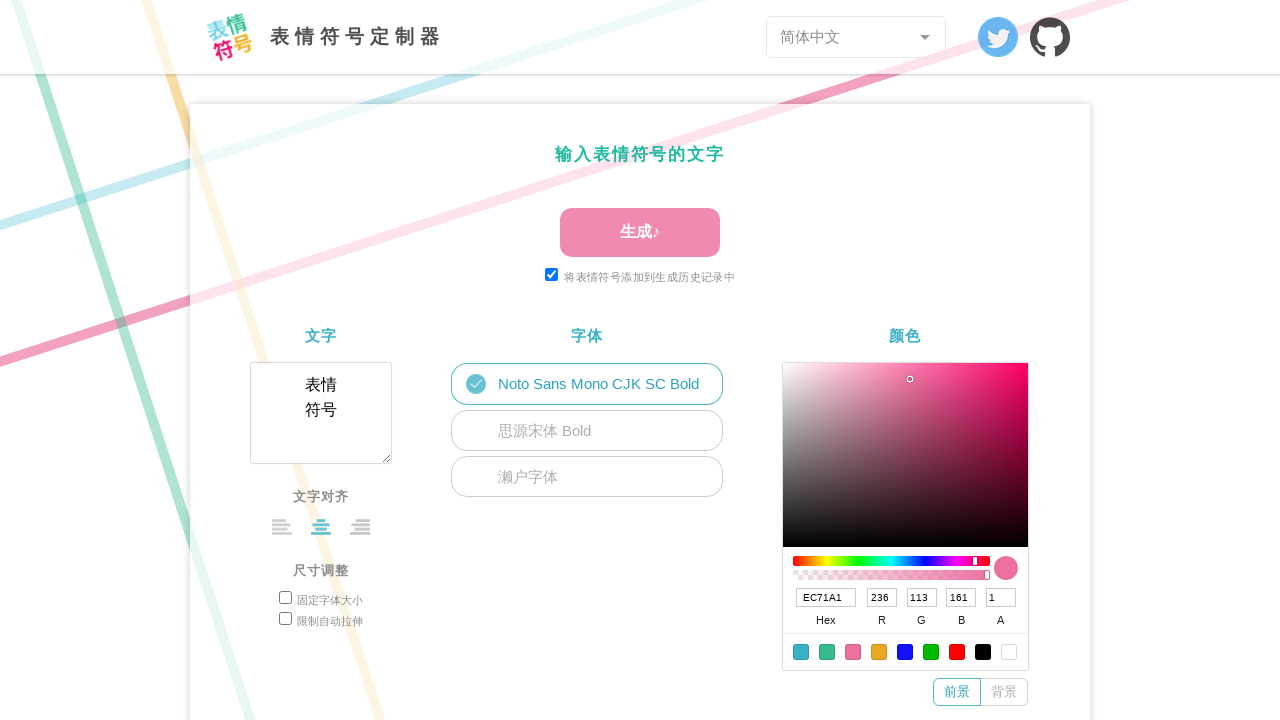

Verified App component loaded on /zh-Hans
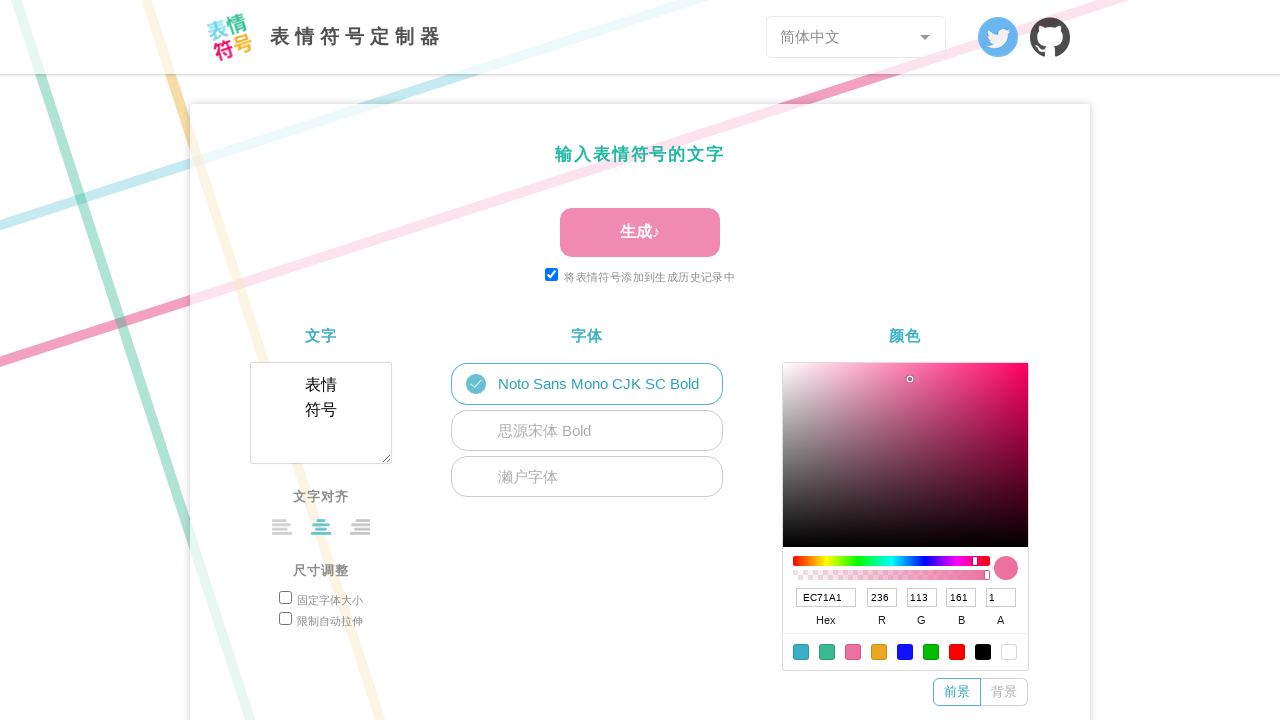

Verified Header component loaded on /zh-Hans
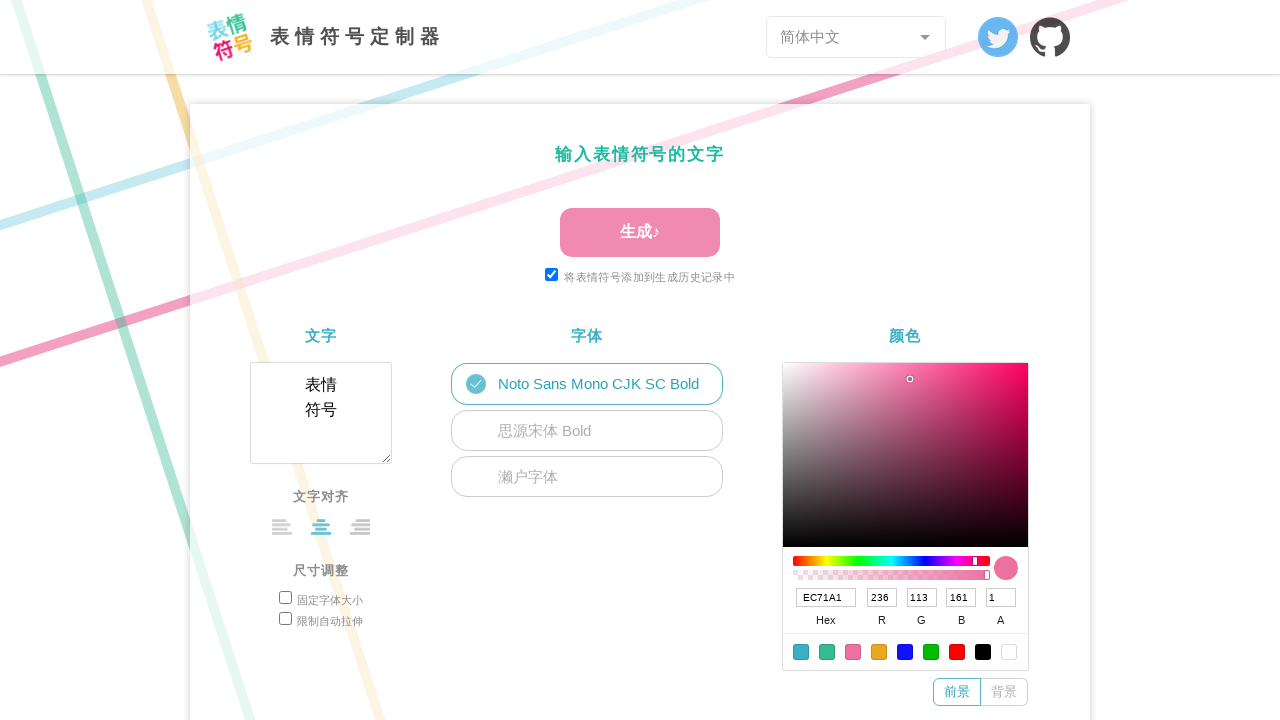

Verified Generator component loaded on /zh-Hans
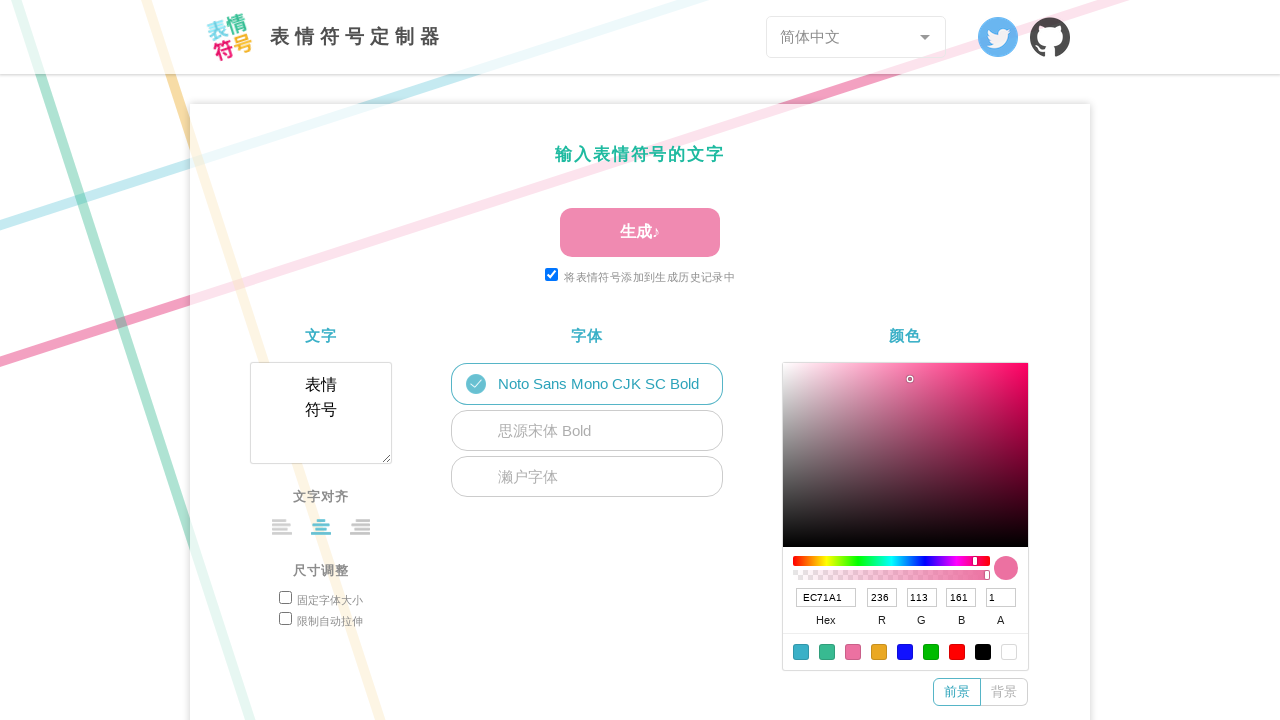

Verified RecentlyLog component loaded on /zh-Hans
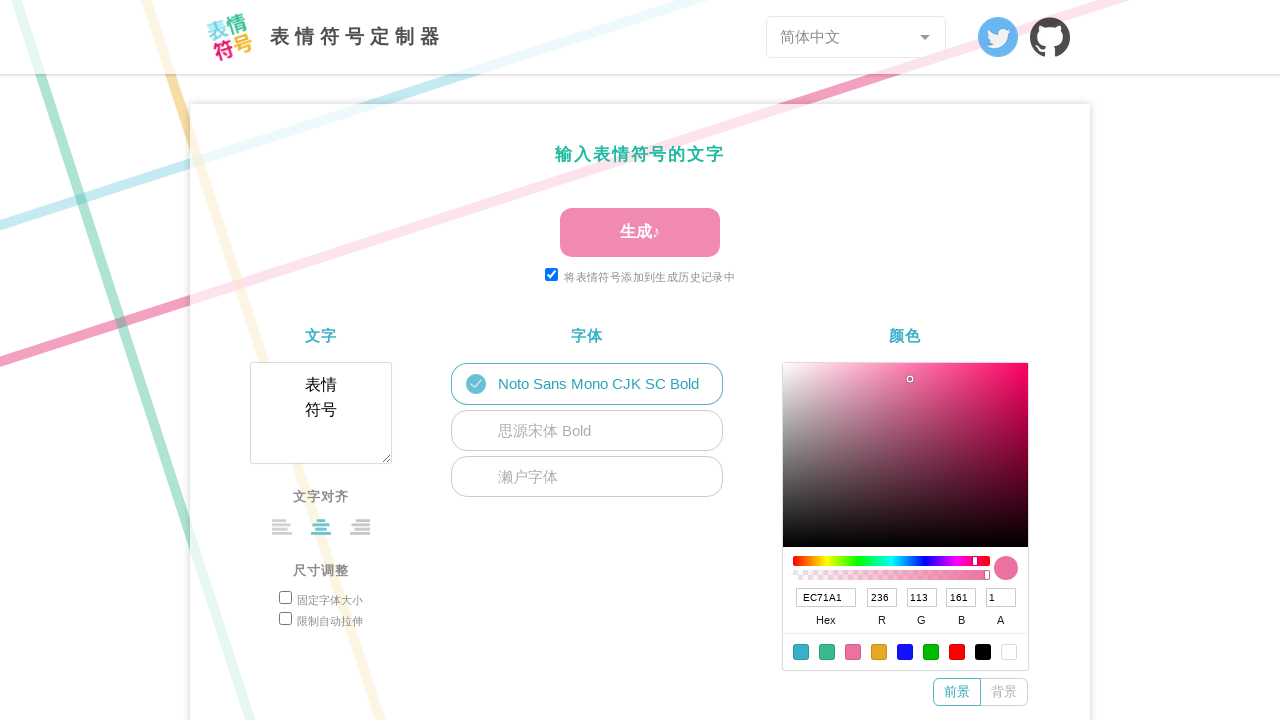

Verified Footer component loaded on /zh-Hans
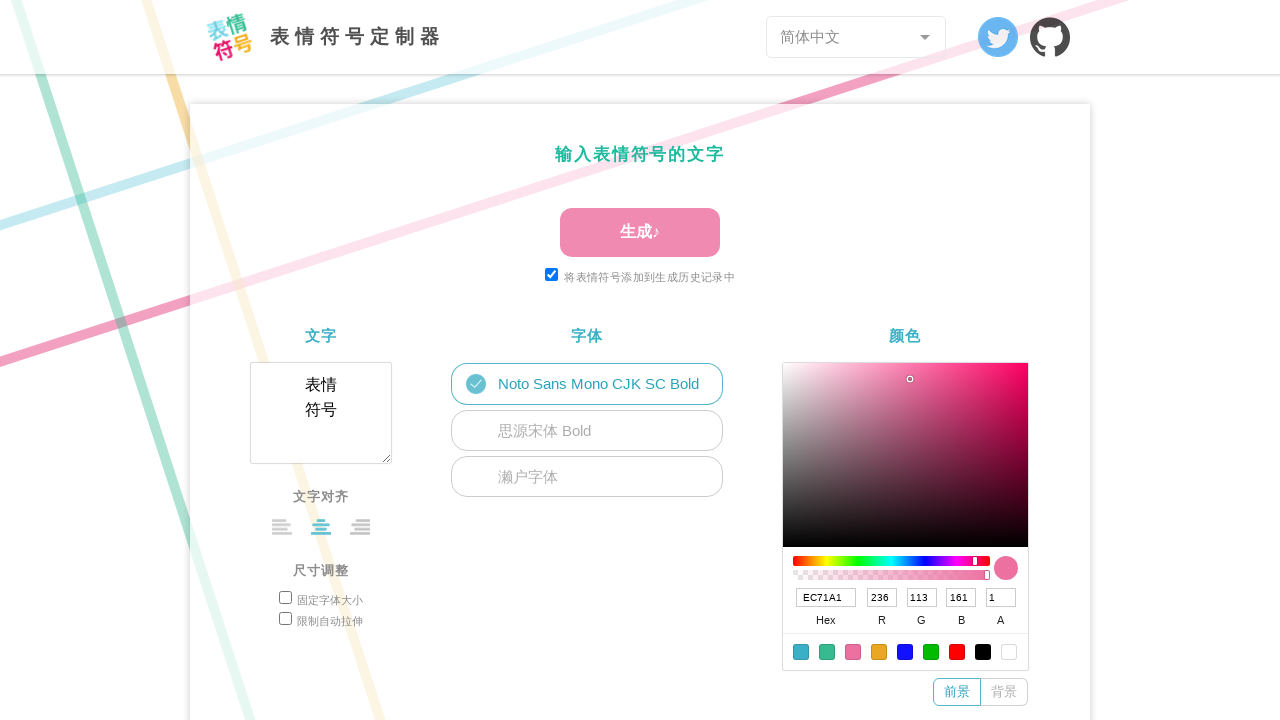

Navigated to localized homepage: /zh-Hant
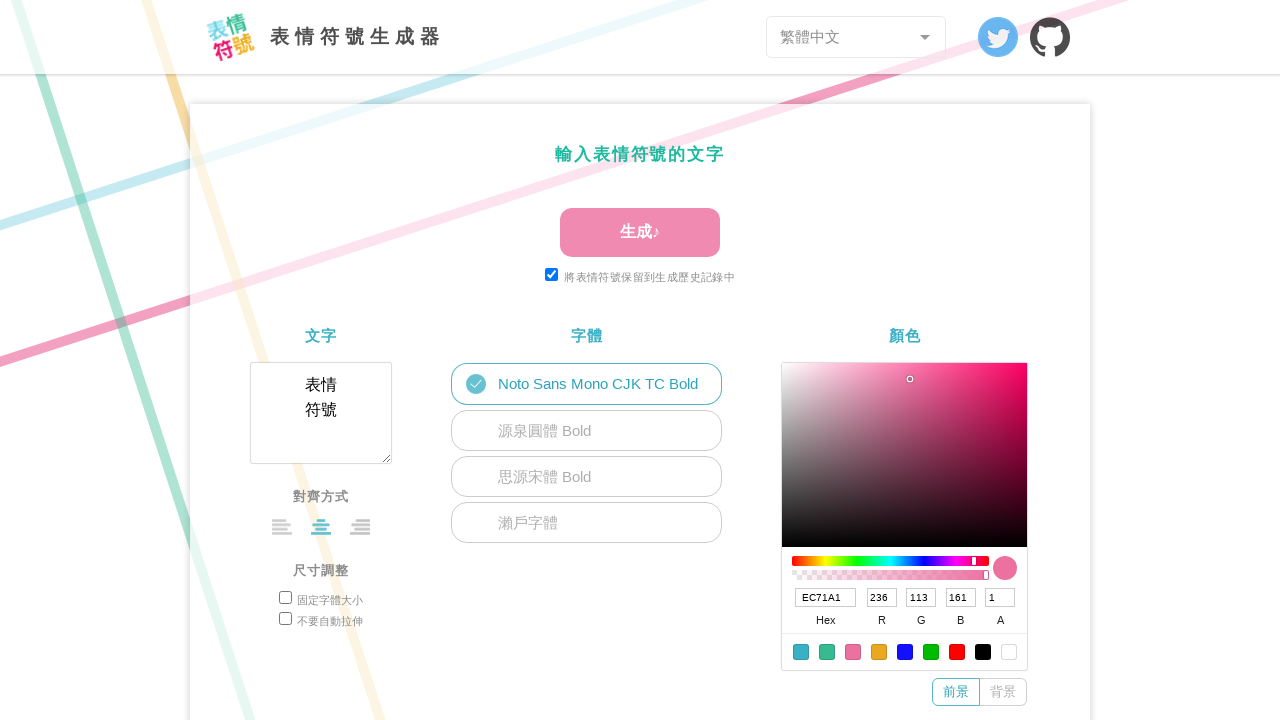

Verified App component loaded on /zh-Hant
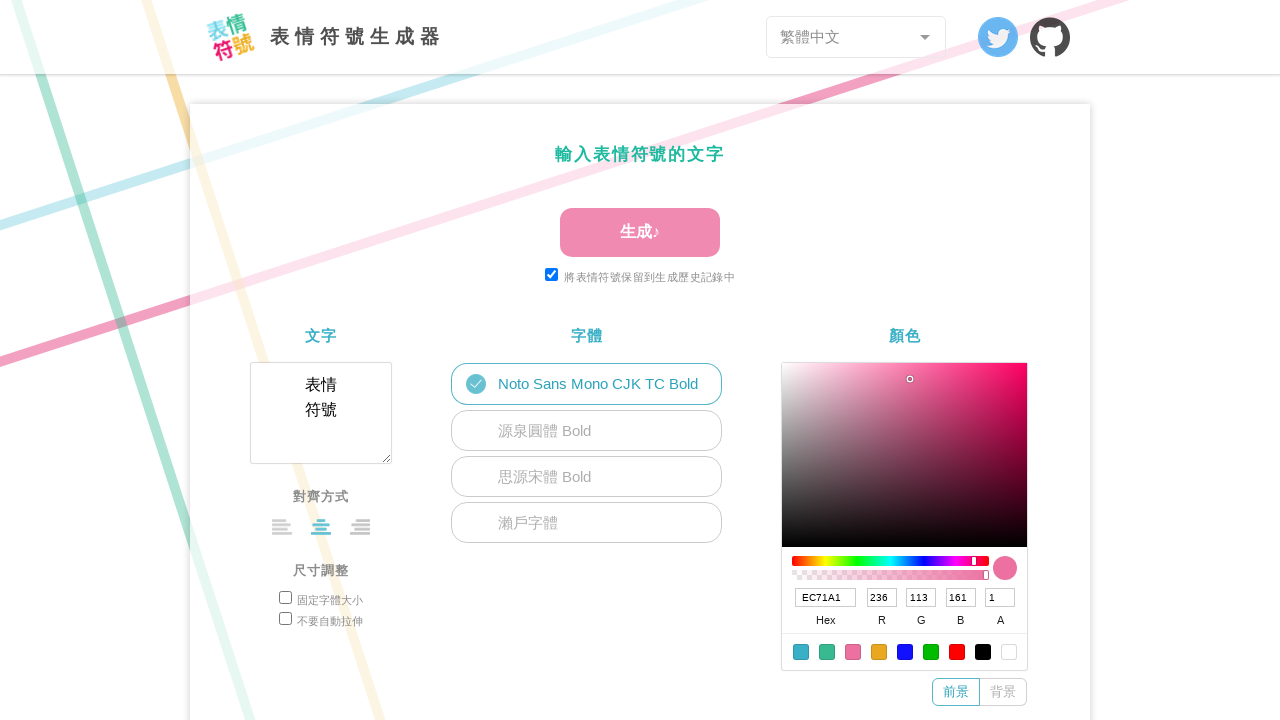

Verified Header component loaded on /zh-Hant
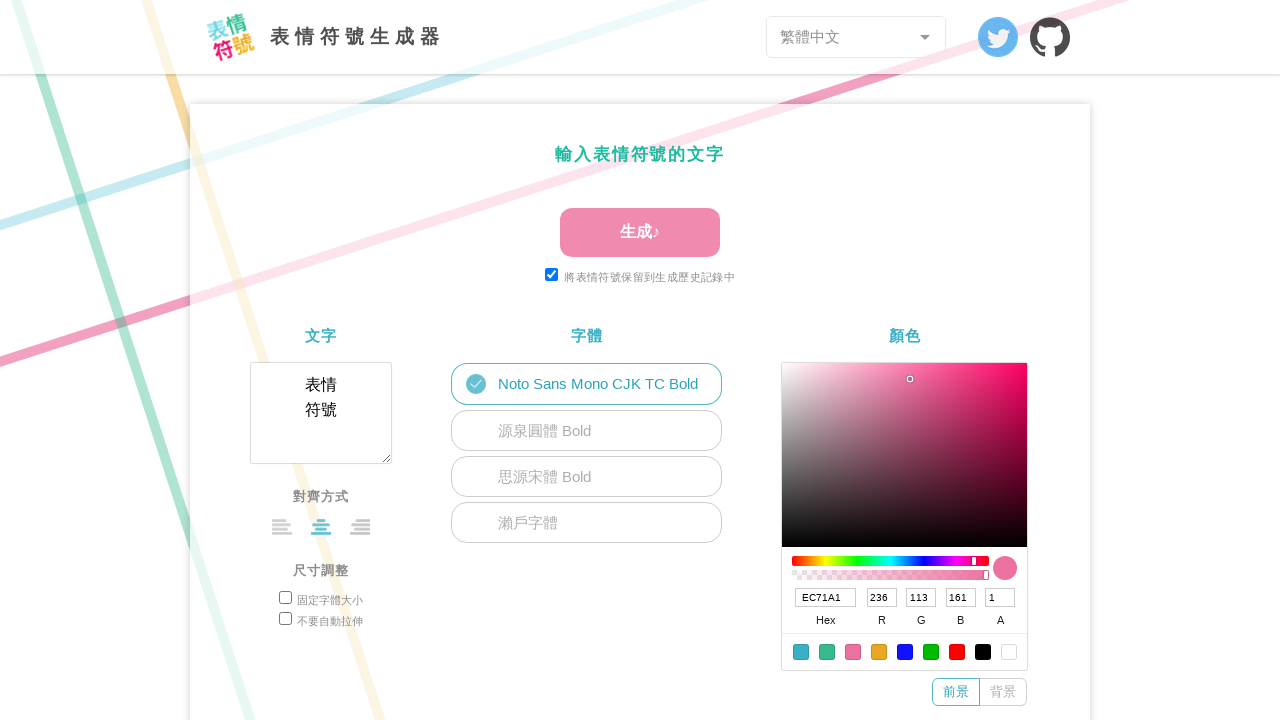

Verified Generator component loaded on /zh-Hant
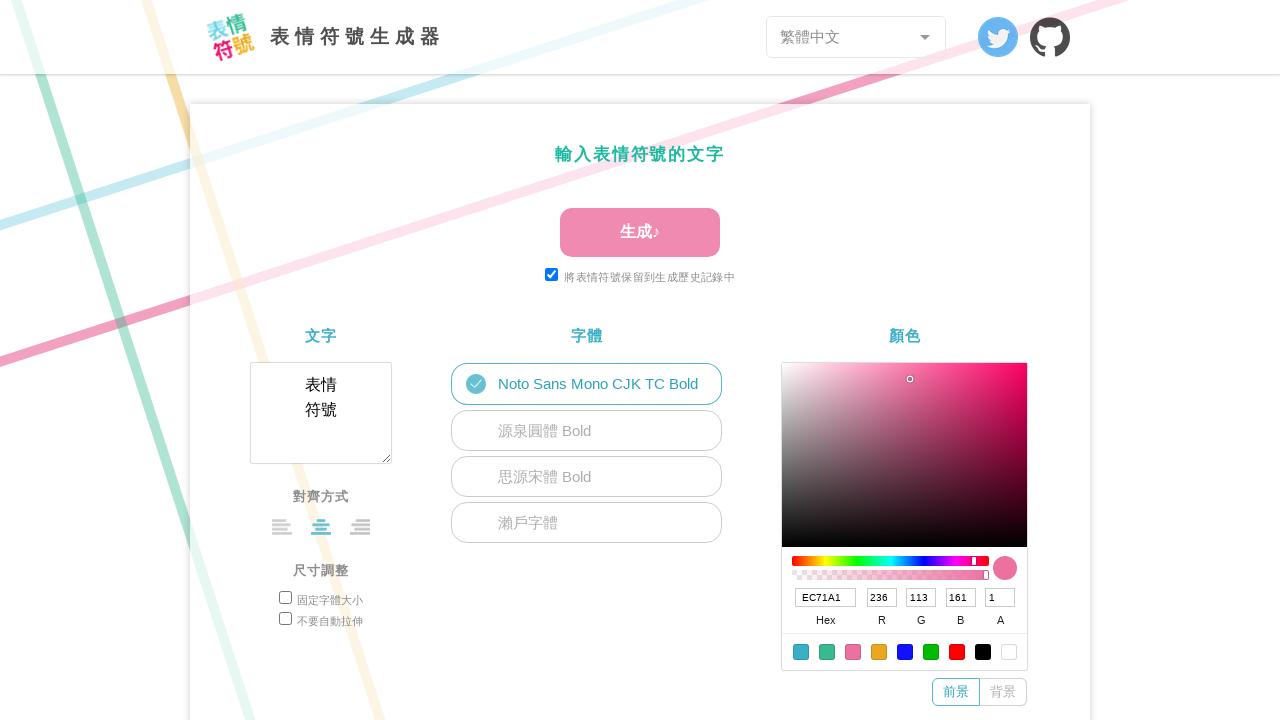

Verified RecentlyLog component loaded on /zh-Hant
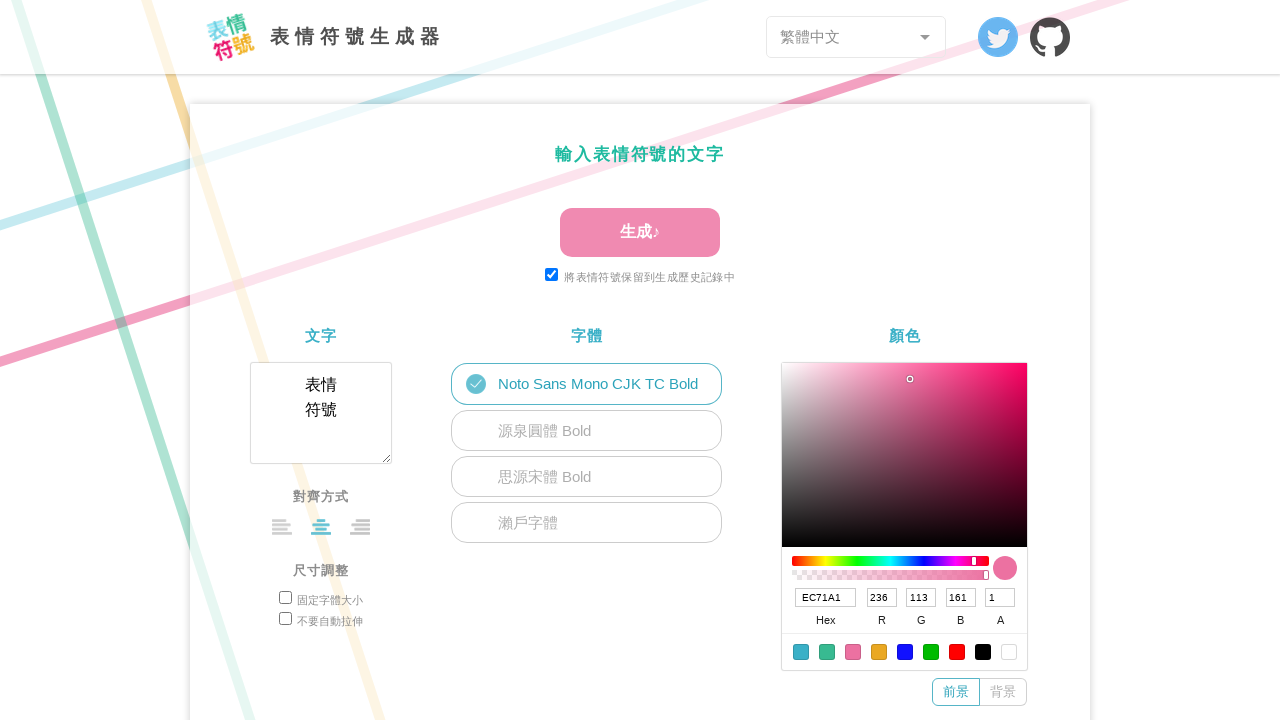

Verified Footer component loaded on /zh-Hant
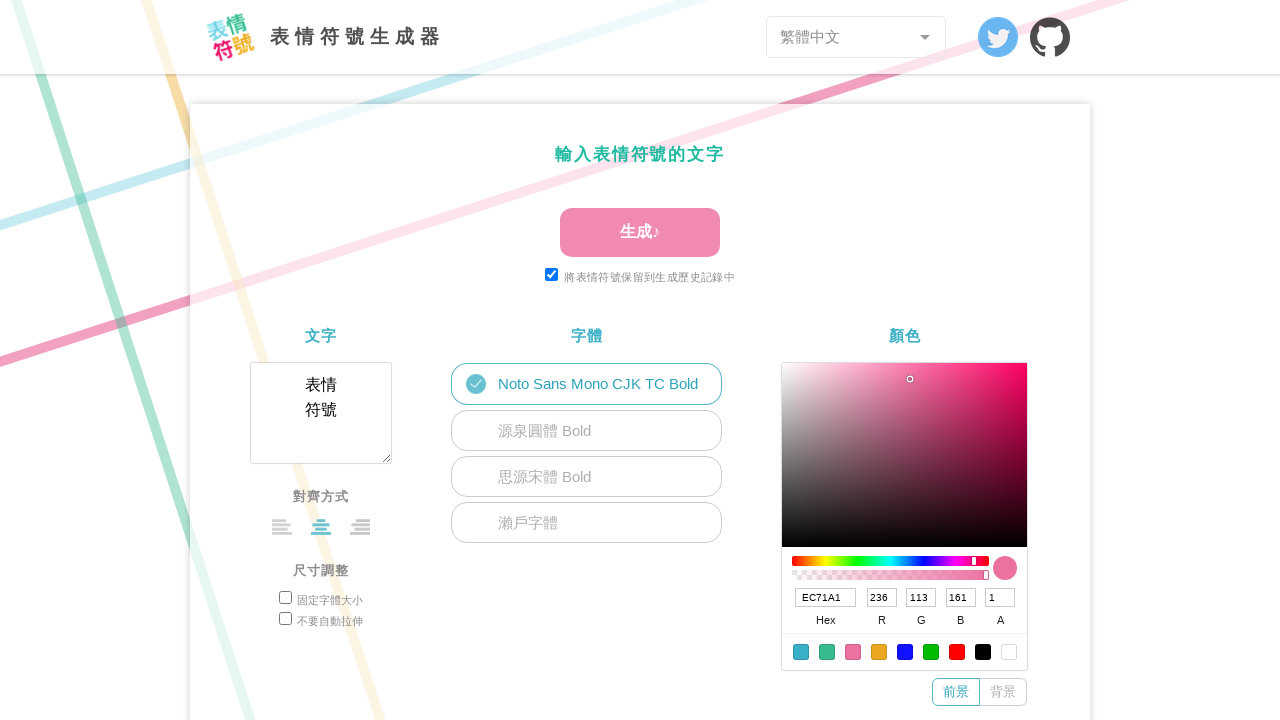

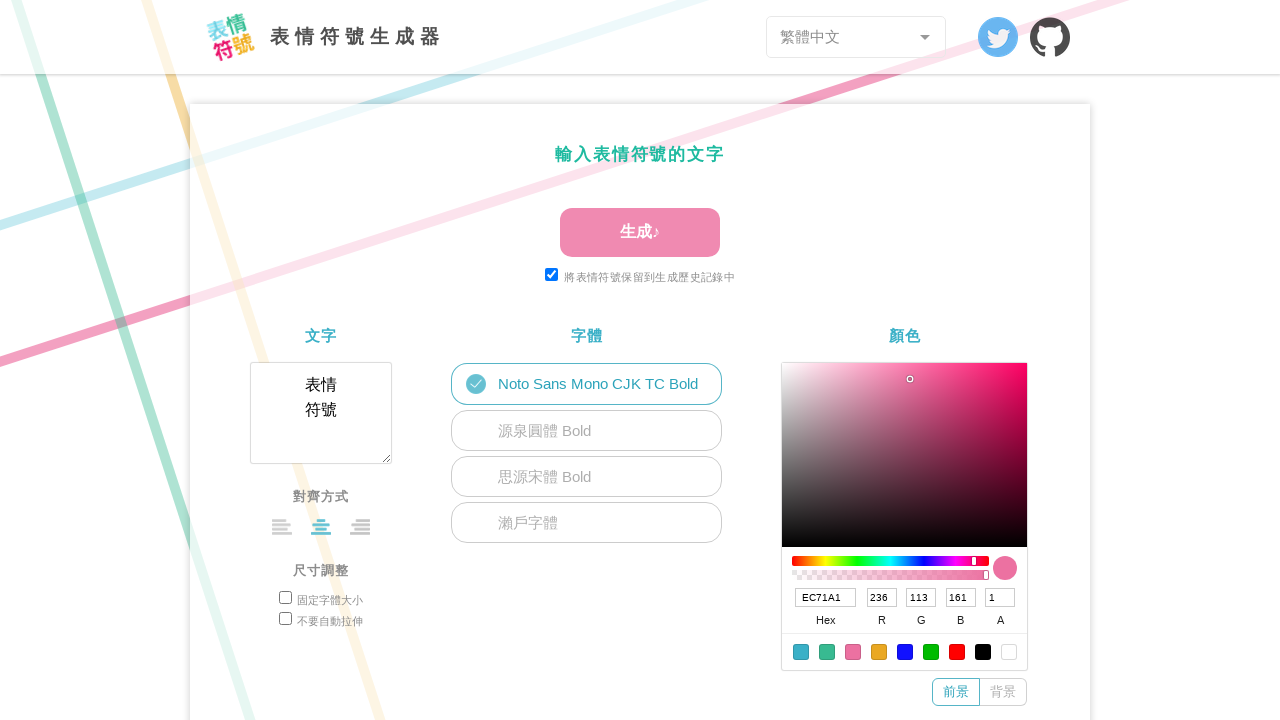